Navigates to a form page and verifies it contains a checkbox

Starting URL: http://www.echoecho.com/htmlforms09.htm

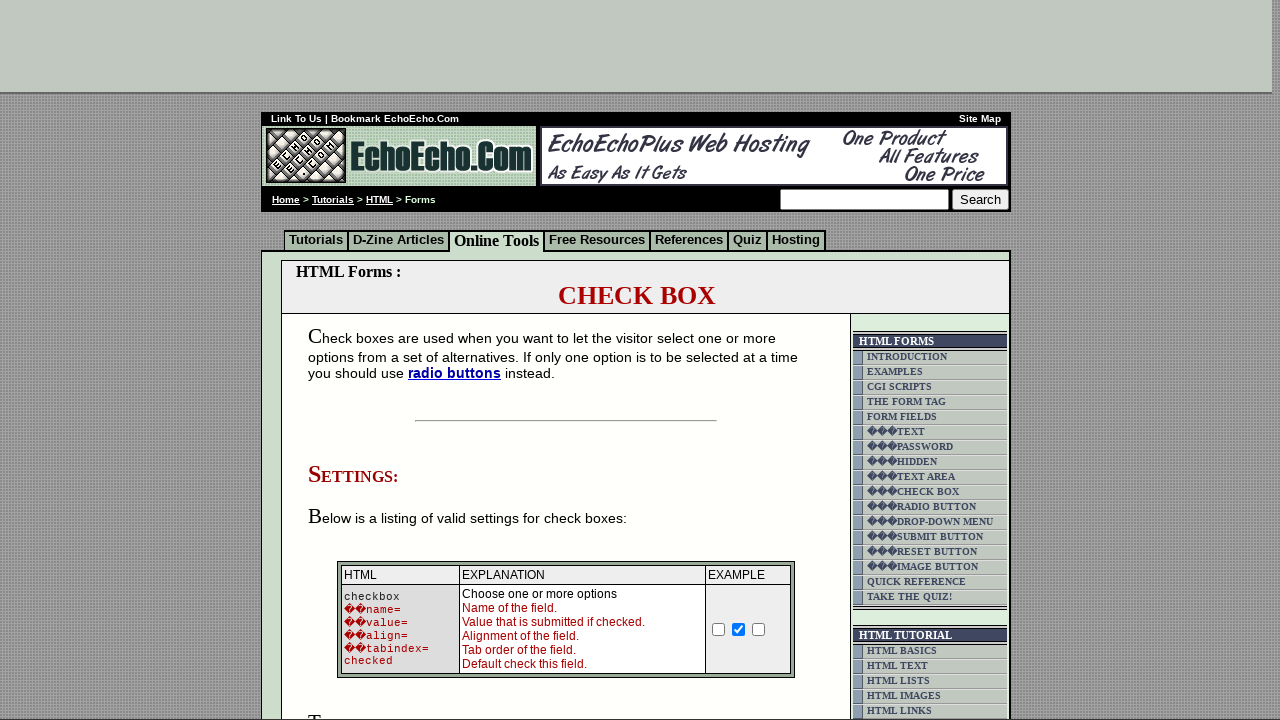

Navigated to form page at http://www.echoecho.com/htmlforms09.htm
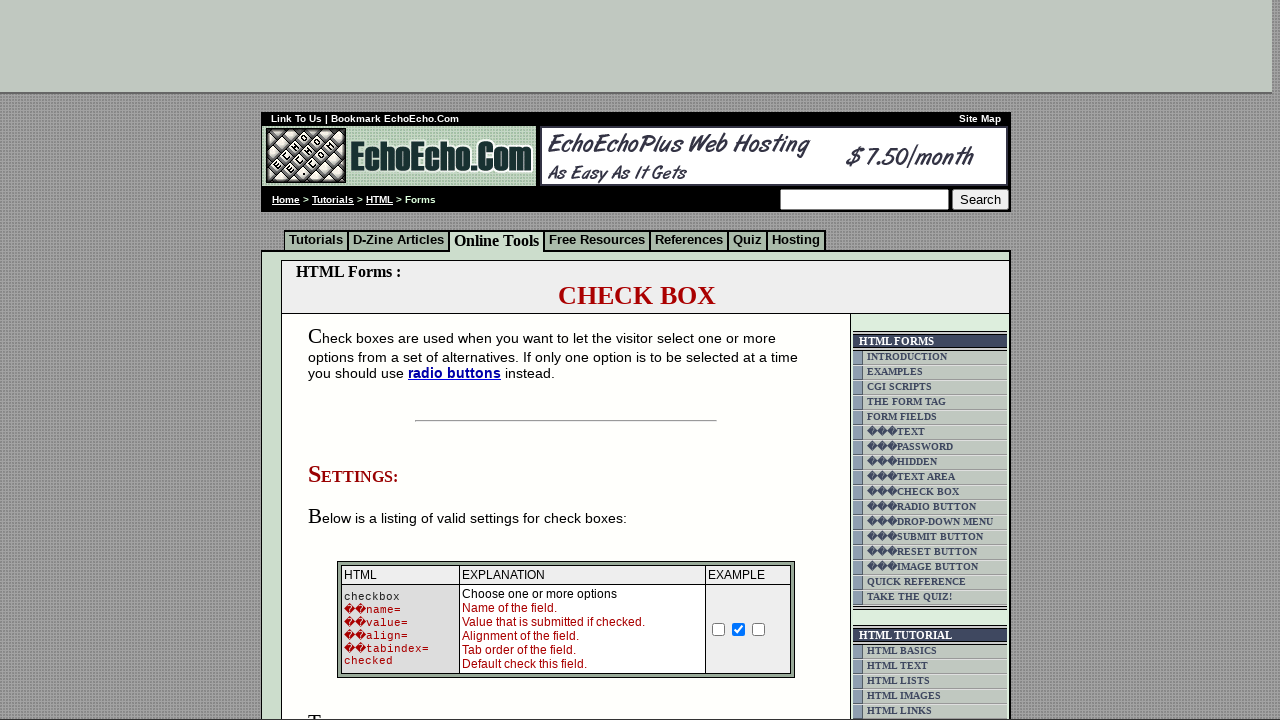

Waited for checkbox with name 'option1' to be present on page
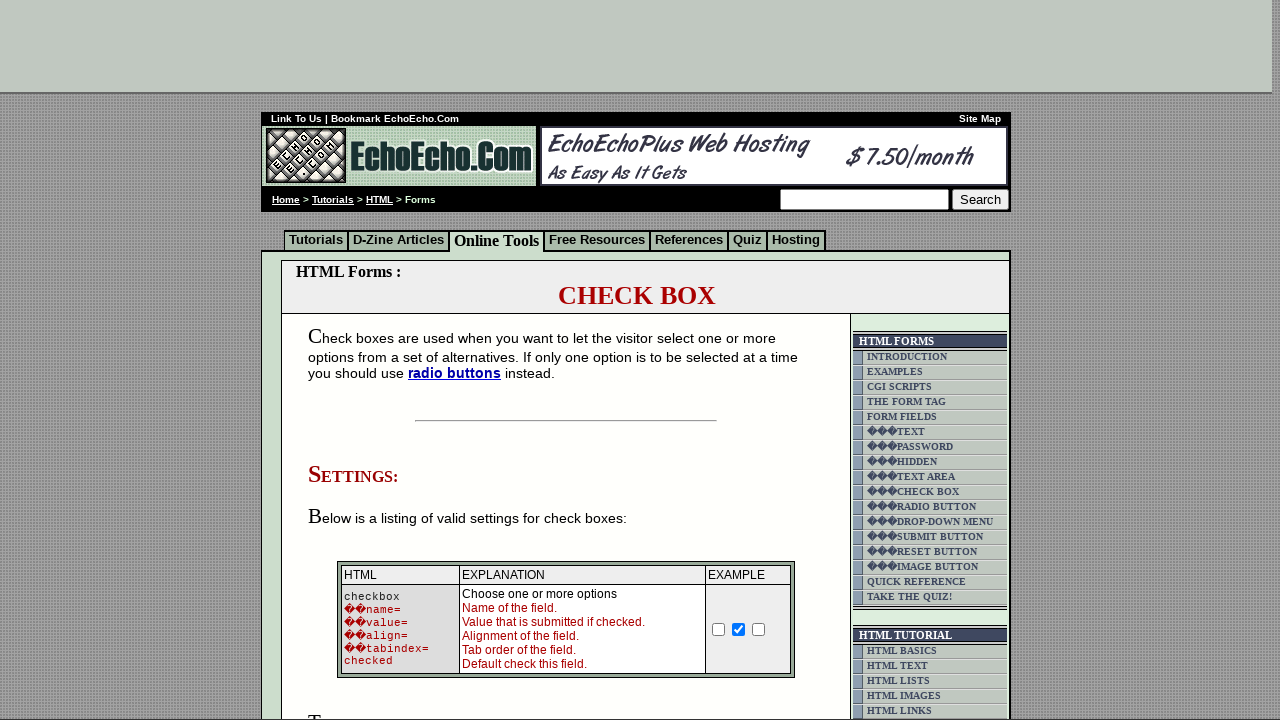

Verified that checkbox with name 'option1' is visible
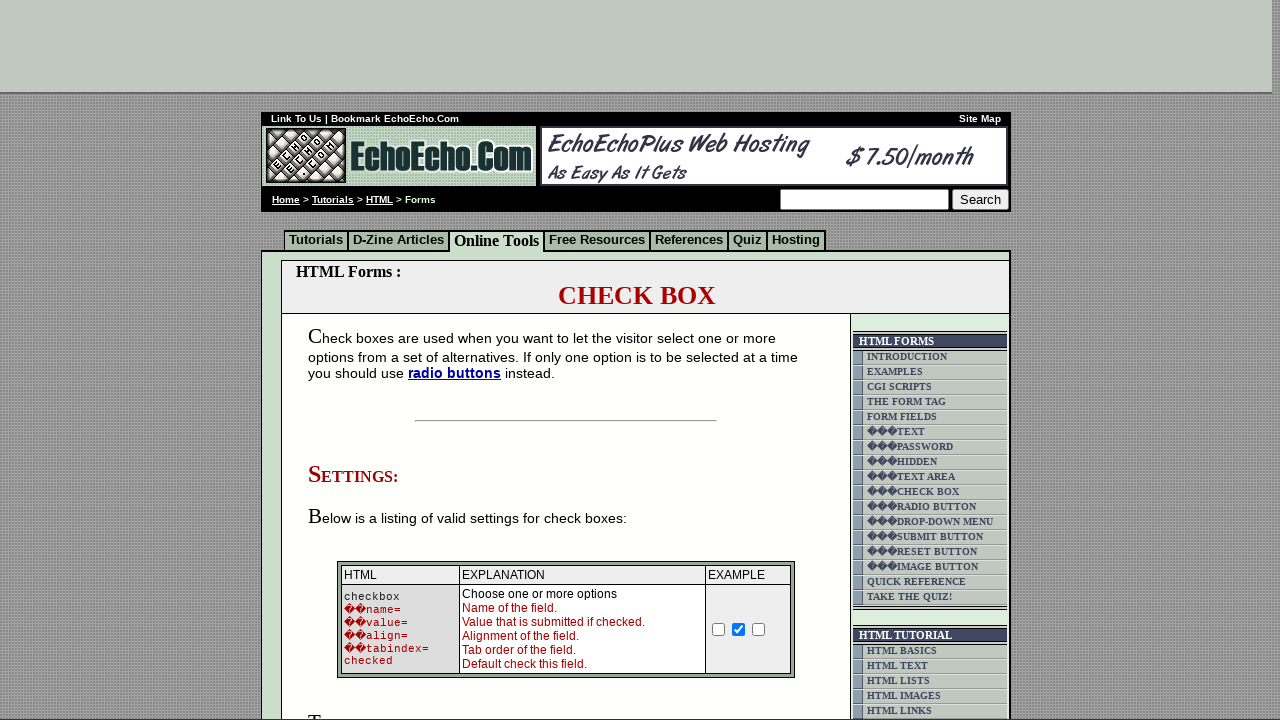

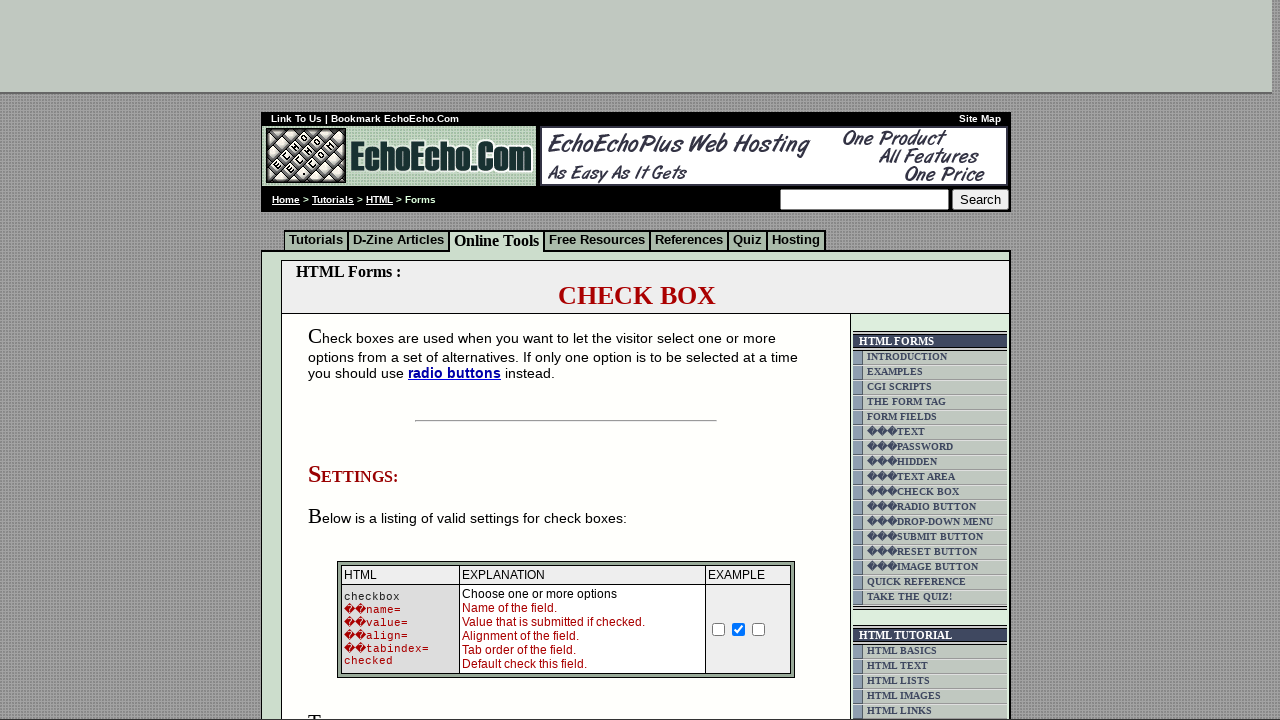